Tests DemoQA website by navigating to the Elements section, accessing the text box form, filling out user information fields, and submitting the form

Starting URL: https://demoqa.com/

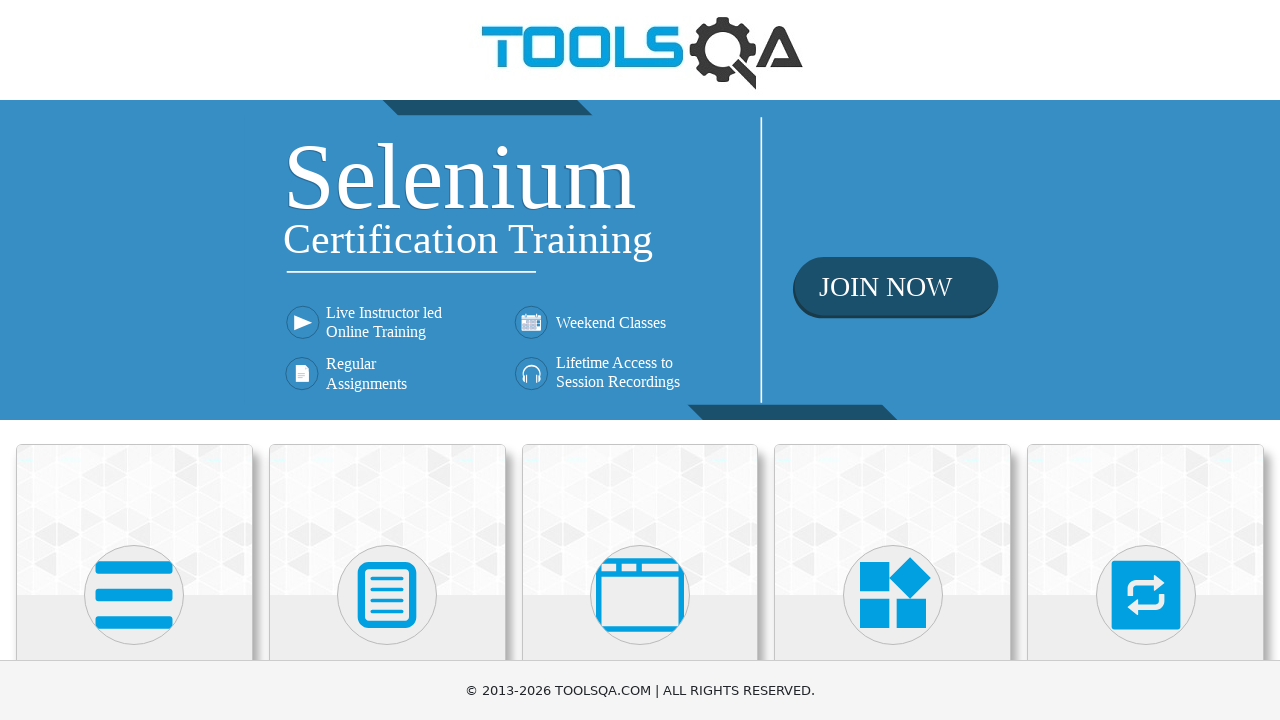

Scrolled Elements card into view
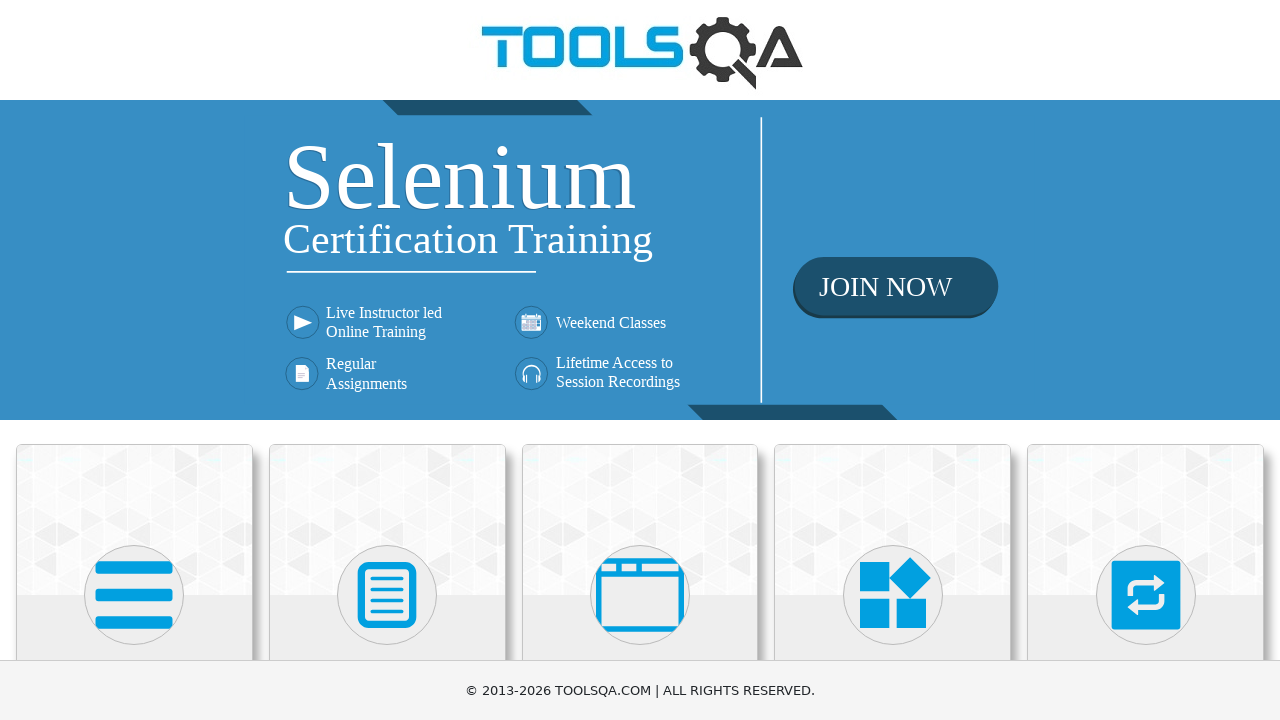

Clicked on Elements card to navigate to Elements section at (134, 520) on (//*[@class='card-up'])[1]
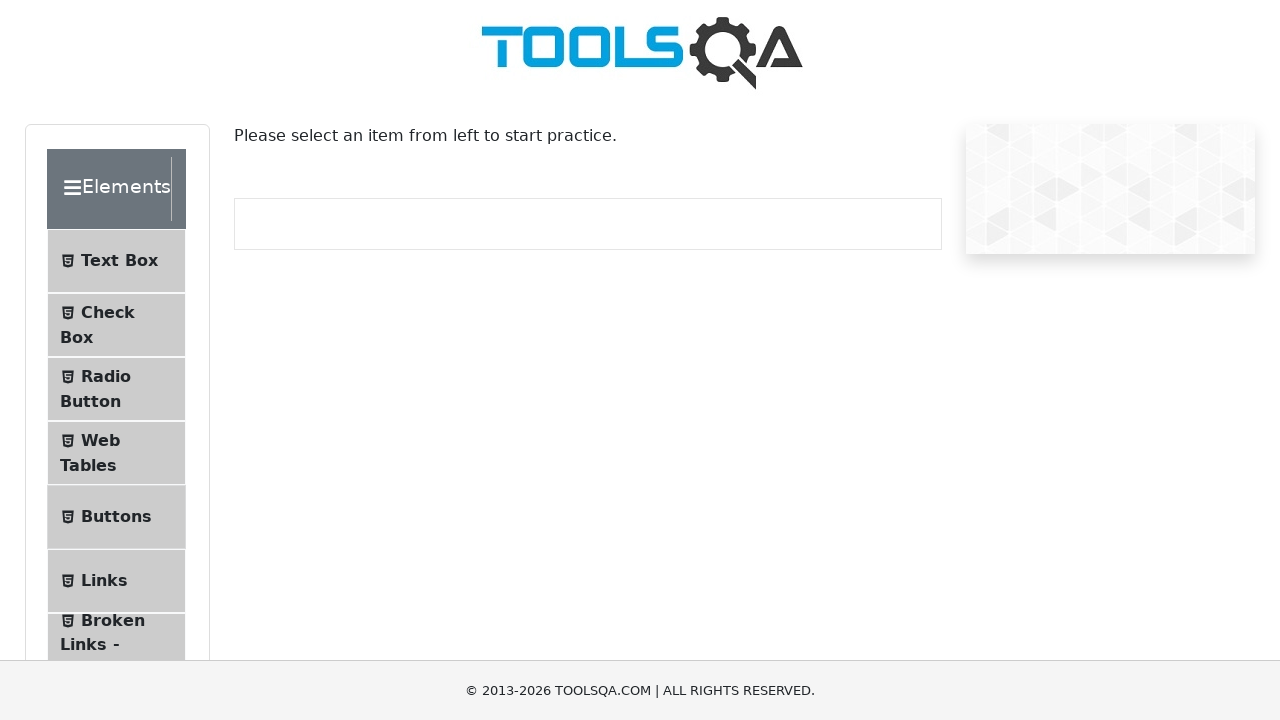

Clicked on Text Box menu item at (116, 261) on #item-0
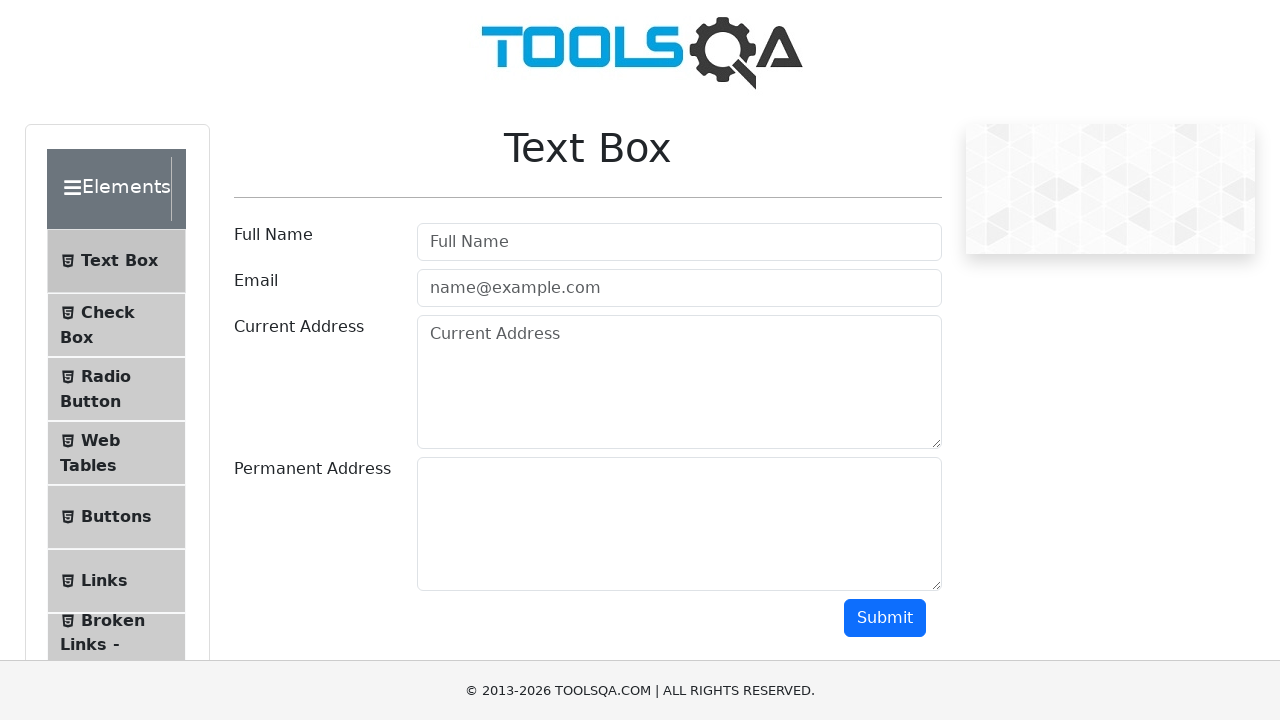

Filled name field with 'JohnDoe123' on #userName
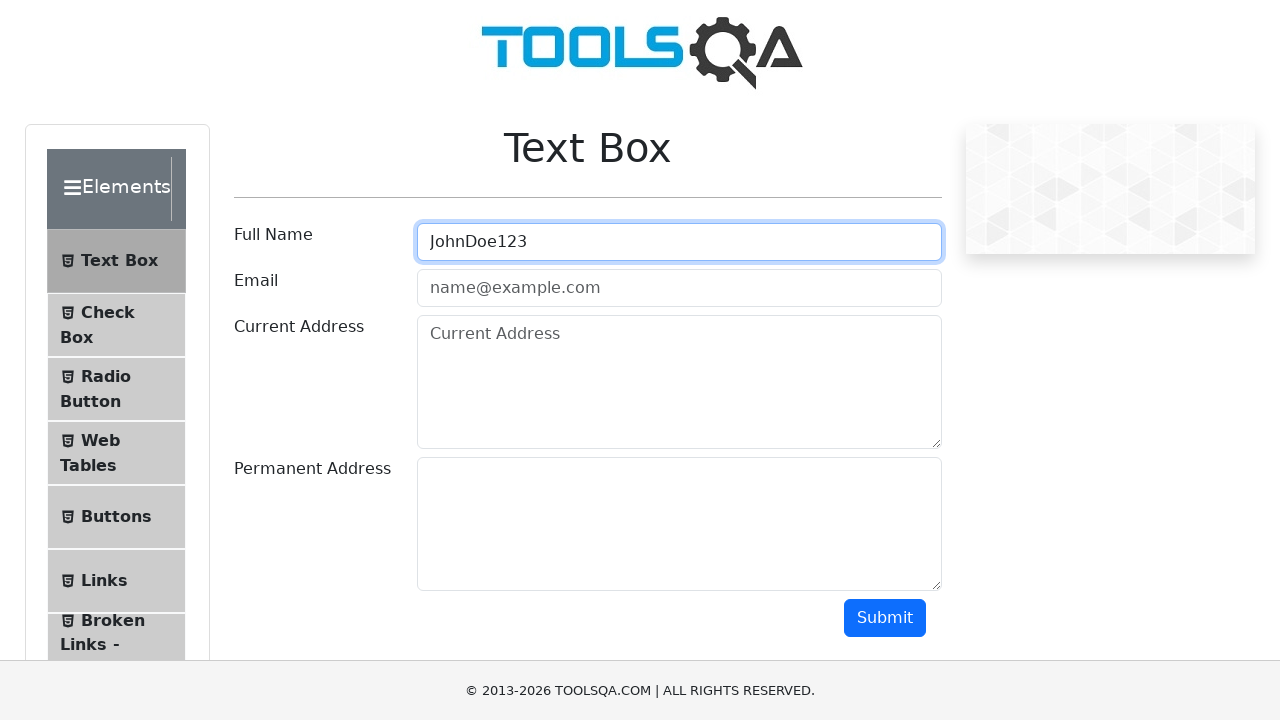

Filled email field with 'johndoe123@example.com' on #userEmail
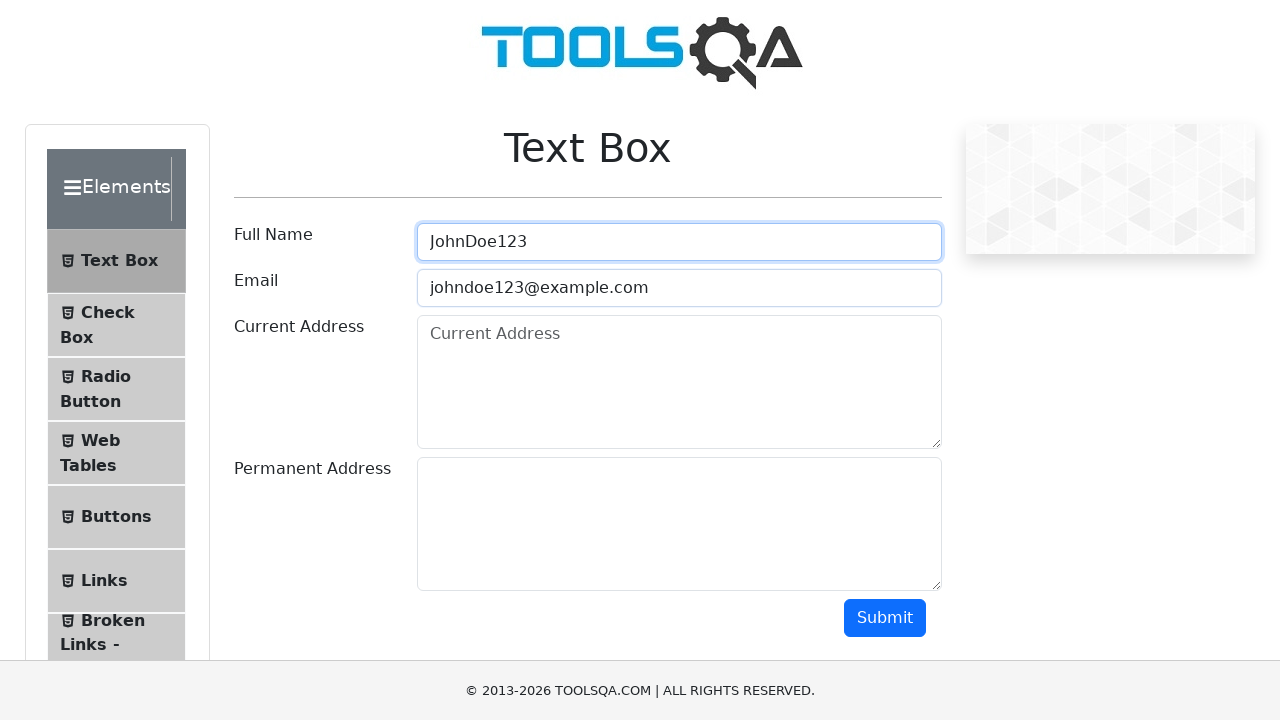

Filled current address field with '123 Main Street, New York, NY 10001' on #currentAddress
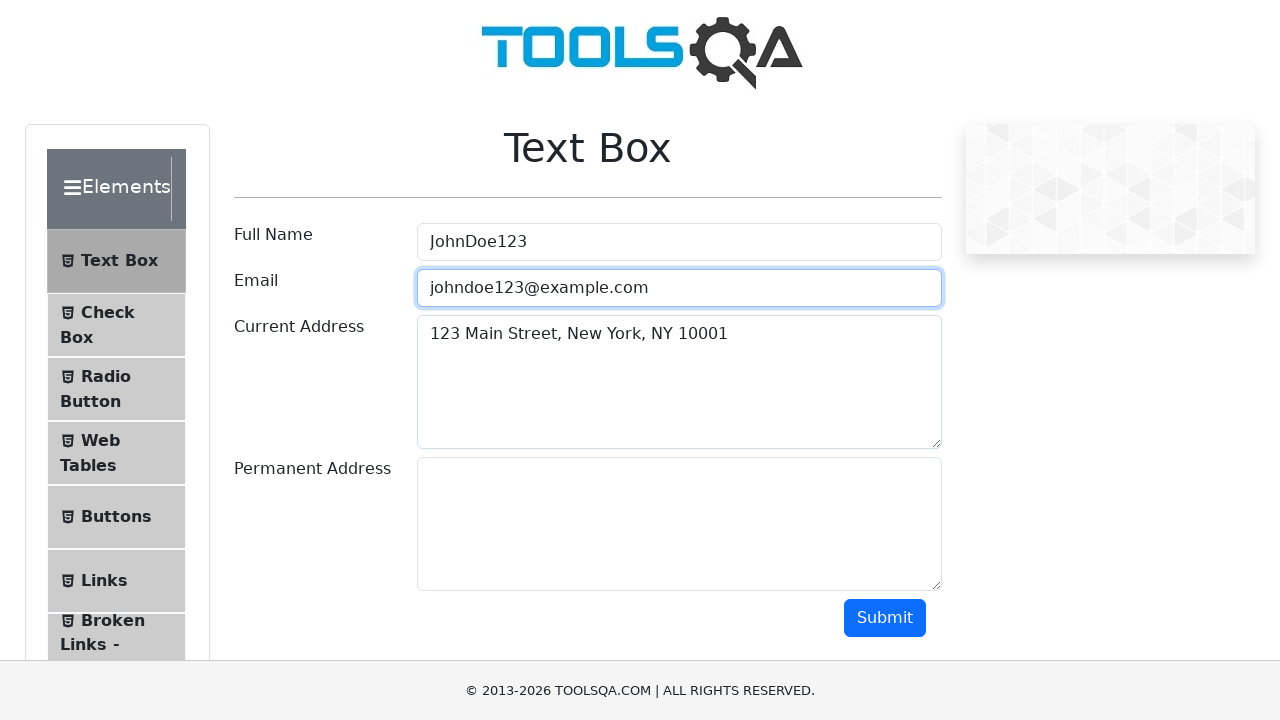

Scrolled submit button into view
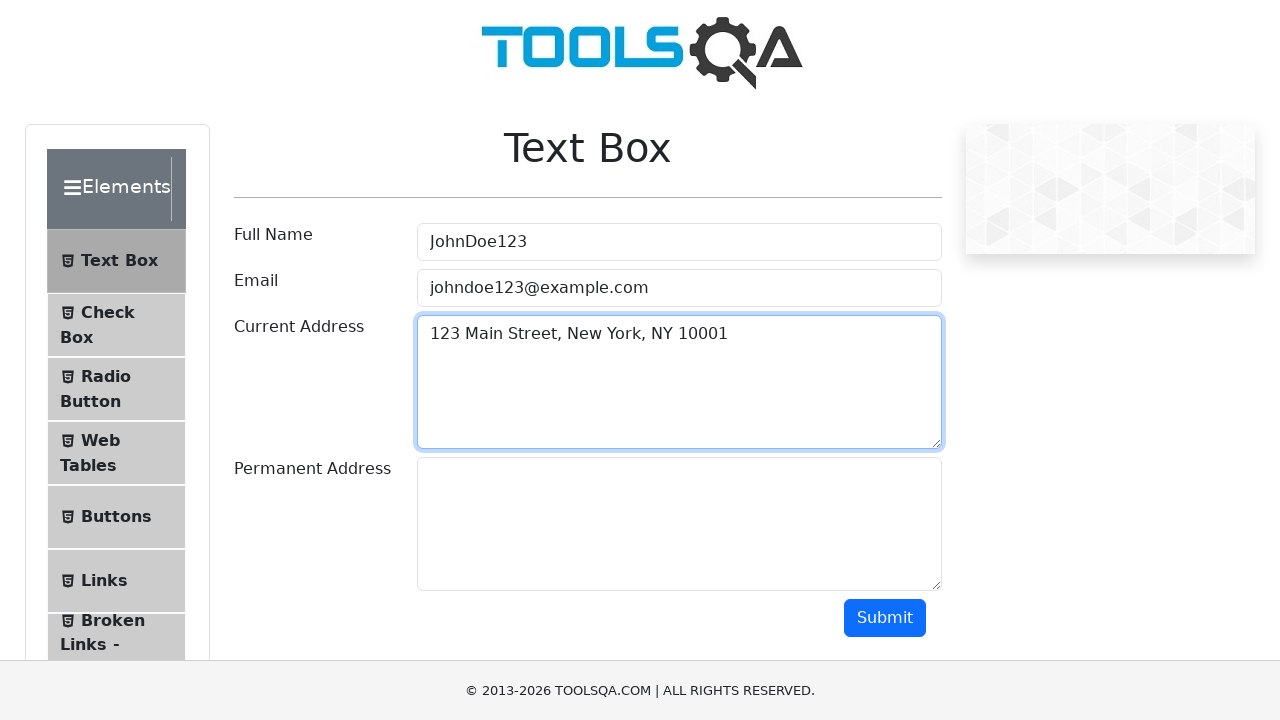

Clicked submit button to submit the form at (885, 618) on #submit
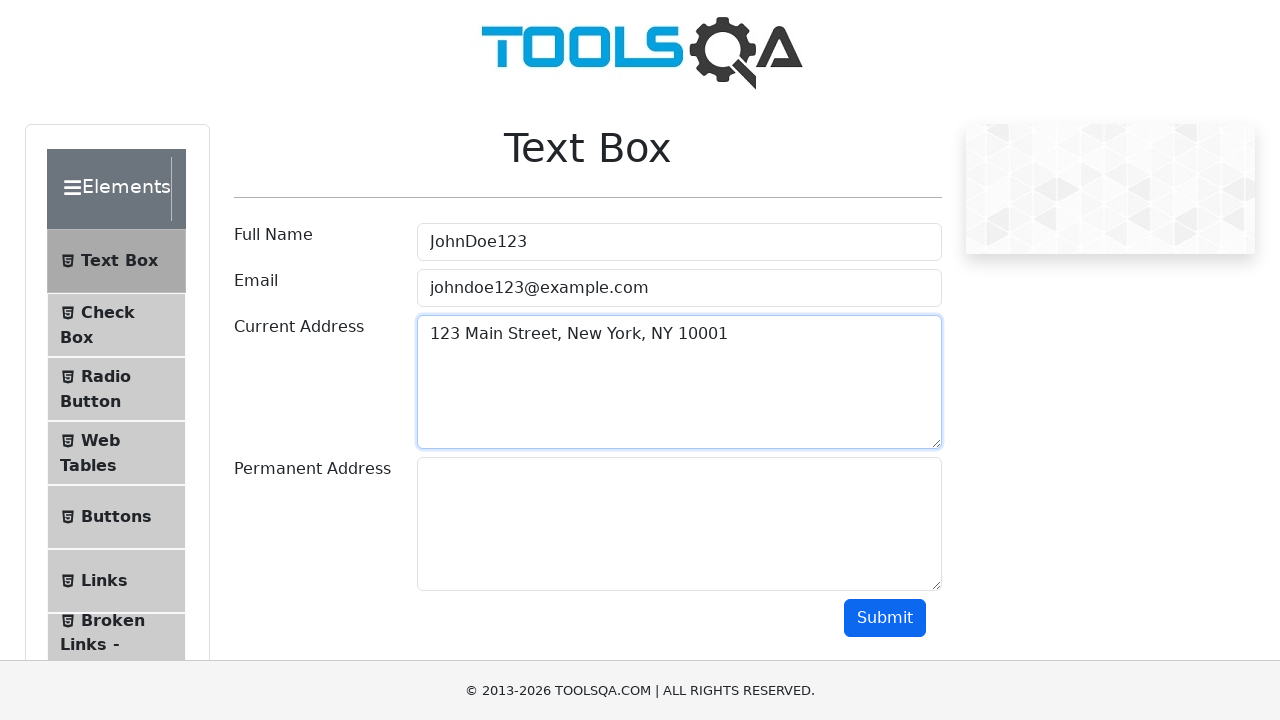

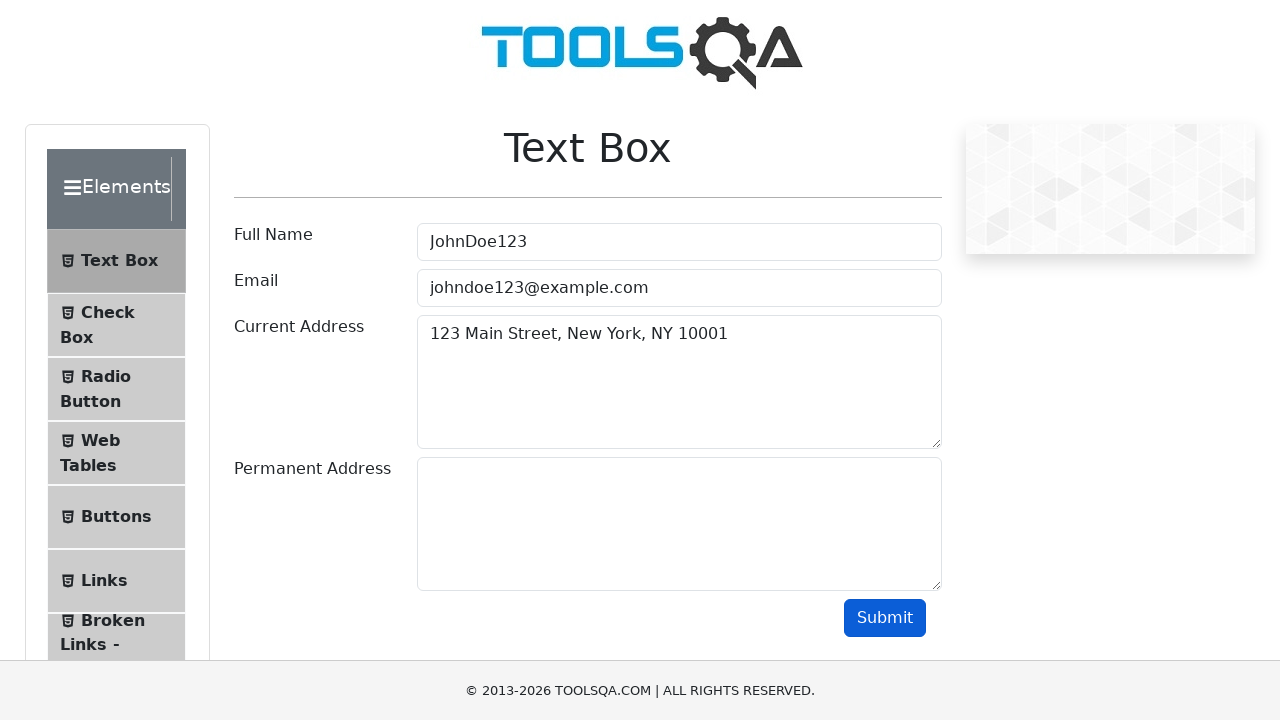